Tests hover functionality by moving the mouse over an avatar image and verifying that additional user information (figcaption) becomes visible

Starting URL: http://the-internet.herokuapp.com/hovers

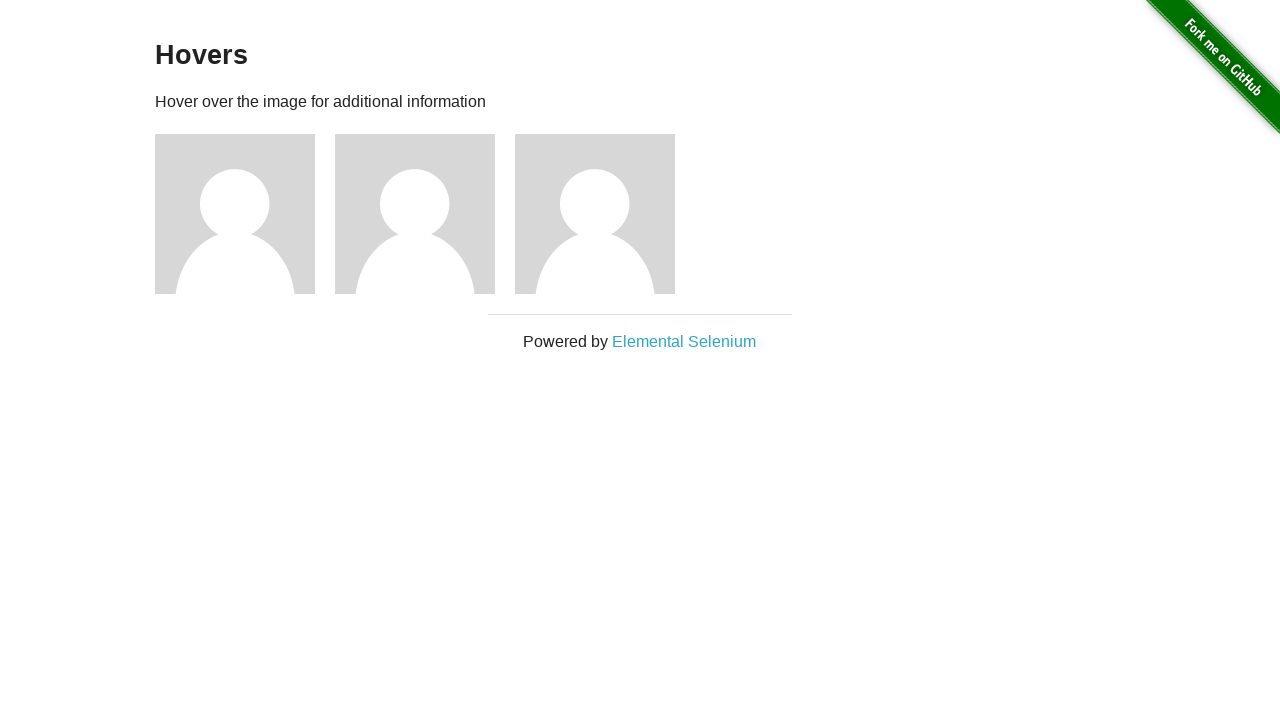

Hovered over first avatar image at (245, 214) on .figure >> nth=0
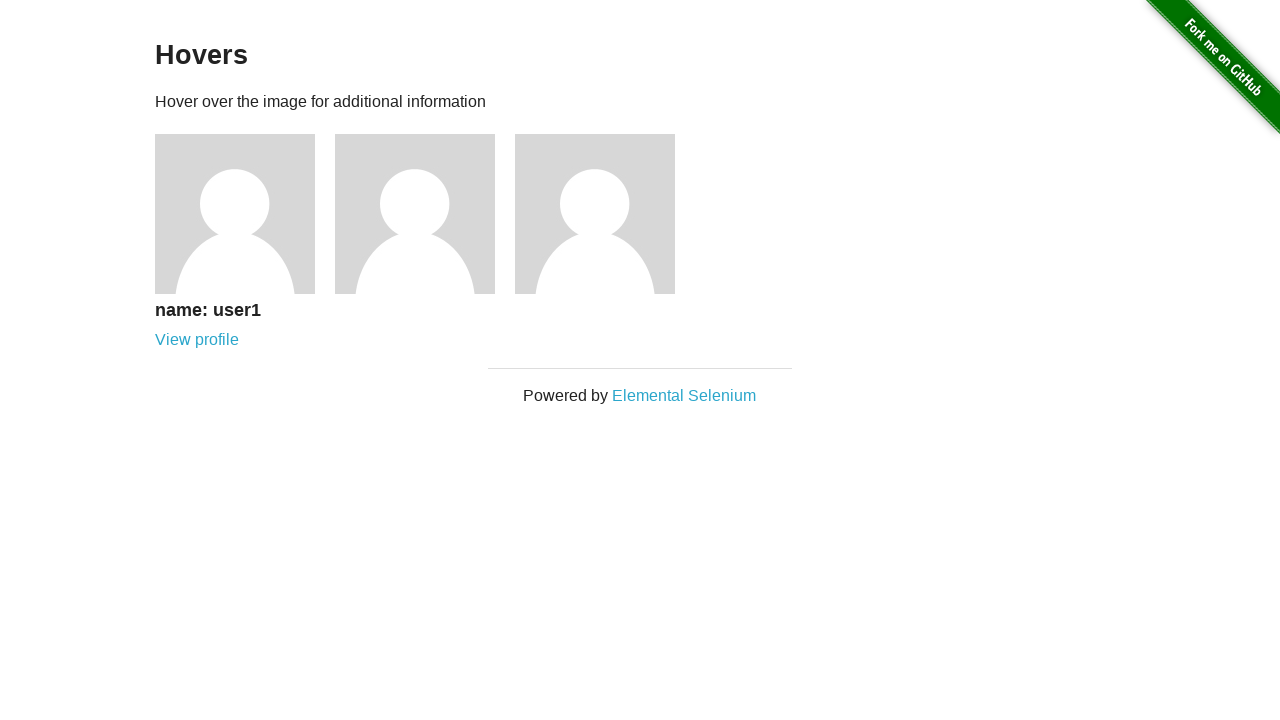

Figcaption element appeared after hover
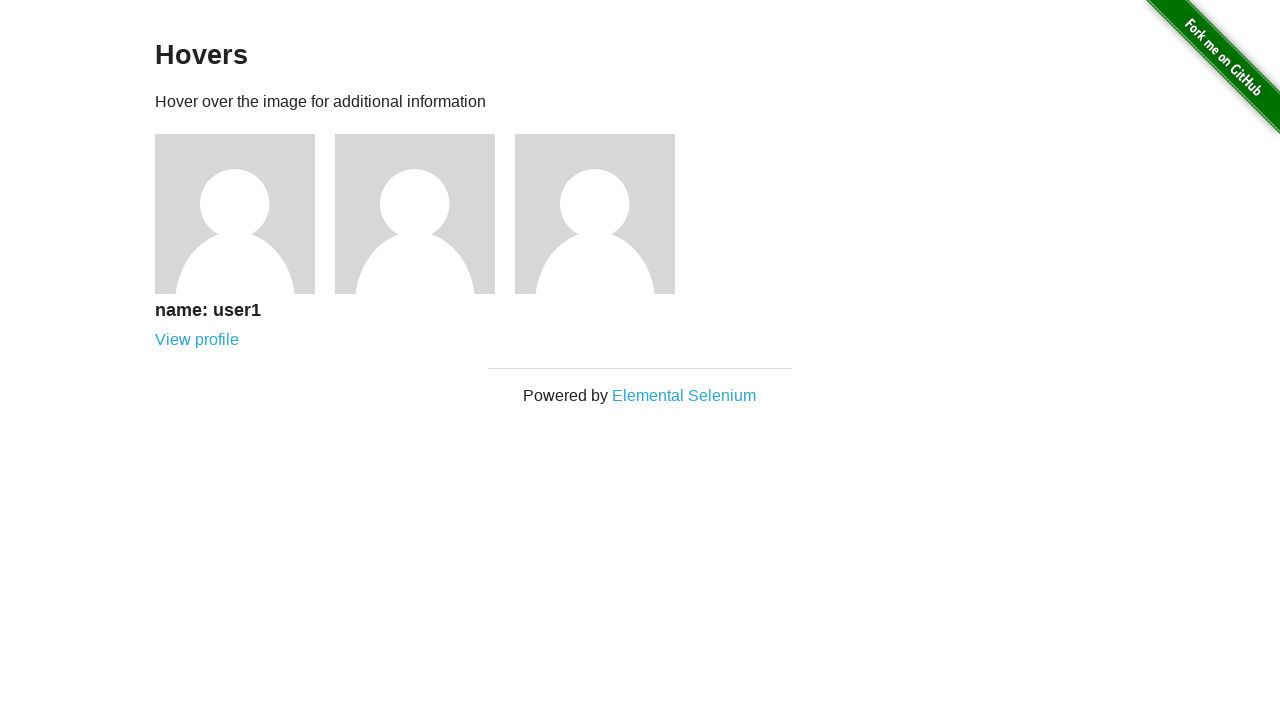

Verified that figcaption (user information) is visible on hover
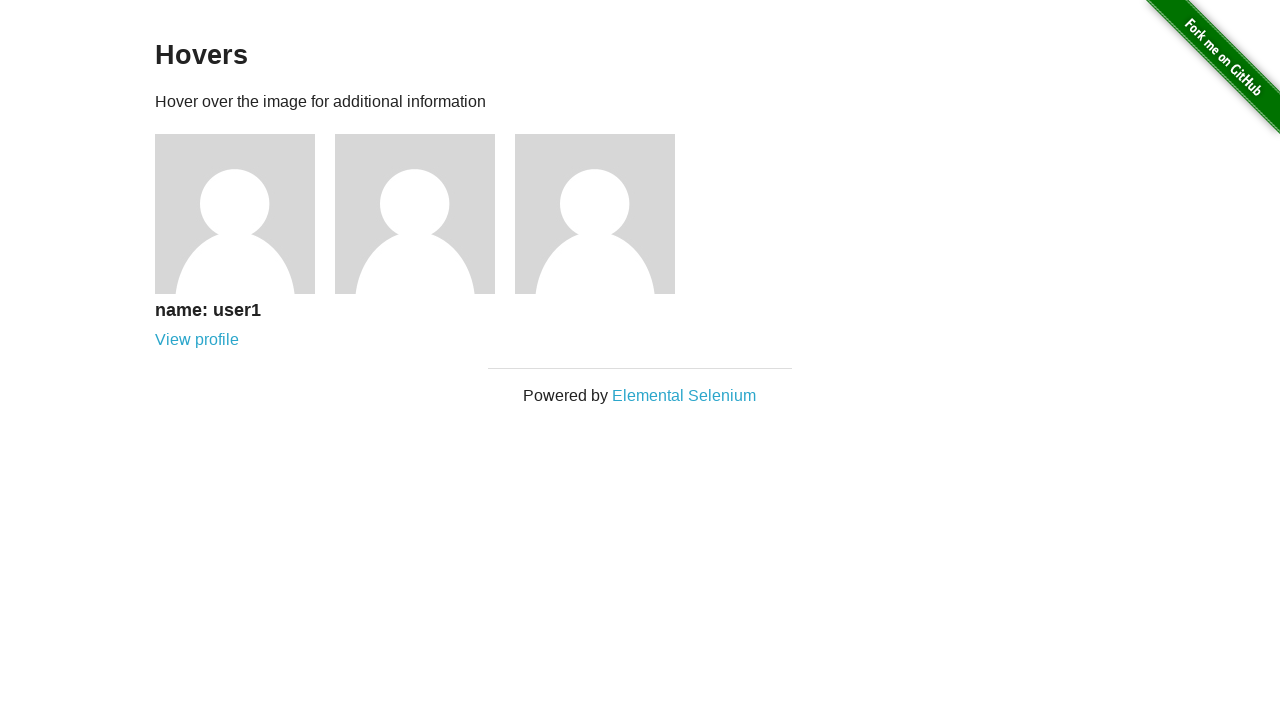

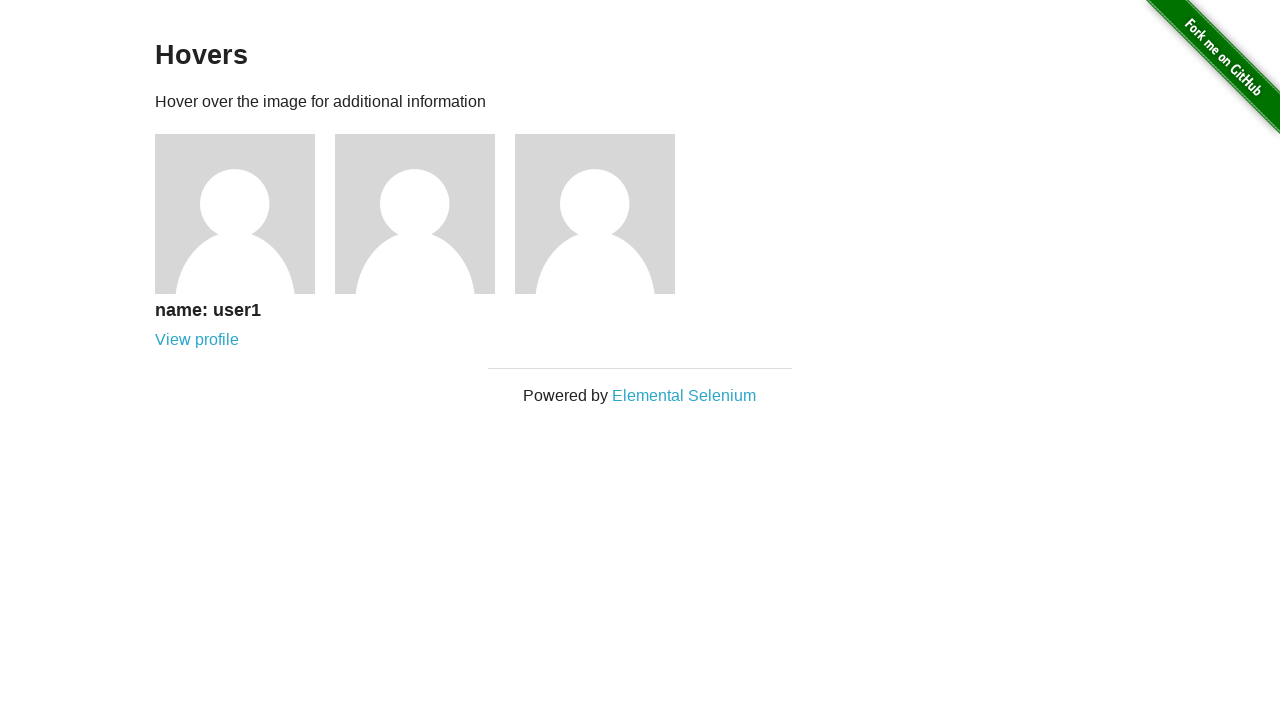